Tests a multi-step subscription form flow, filling personal information (education level, course, CPF, name, contact details, address), then navigates through the password reset link and verifies that clicking the back button returns to the login screen.

Starting URL: https://developer.grupoa.education/subscription/

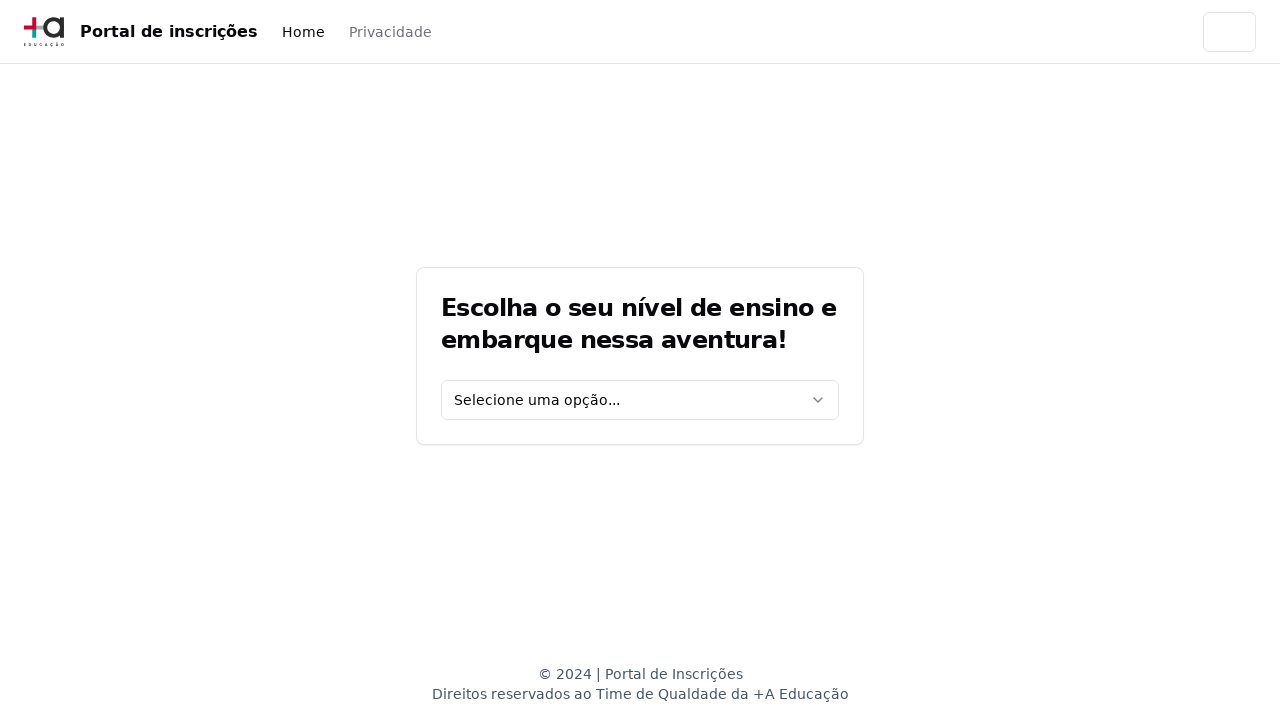

Clicked education level select dropdown at (640, 400) on [data-testid='education-level-select']
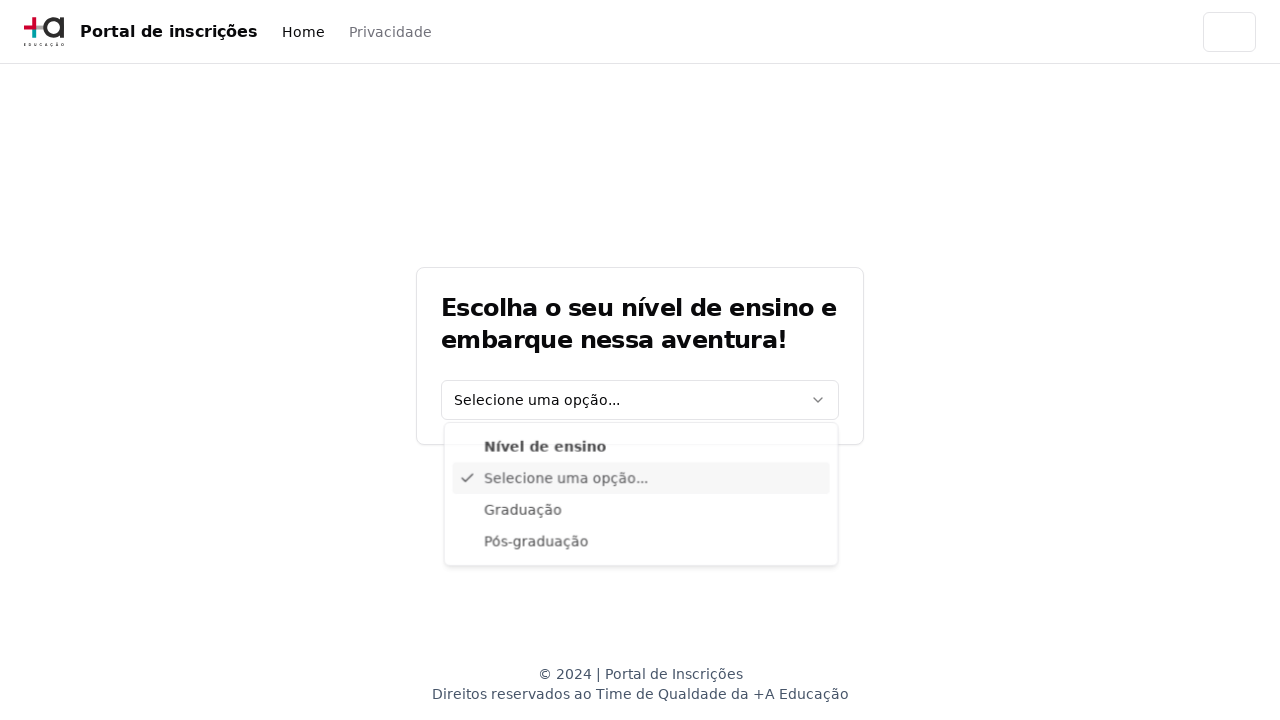

Selected 'Graduação' as education level at (641, 513) on xpath=//div[@data-radix-vue-collection-item][contains(., 'Graduação')]
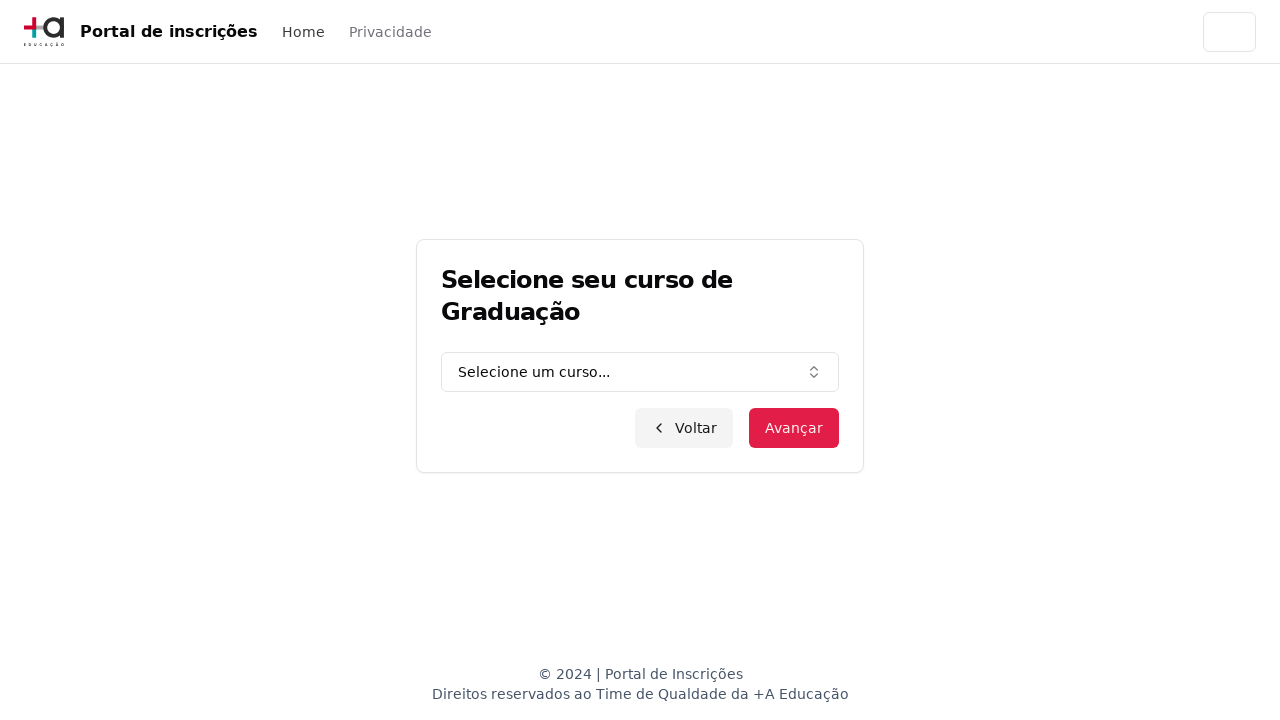

Clicked course selection dropdown at (640, 372) on [data-testid='graduation-combo']
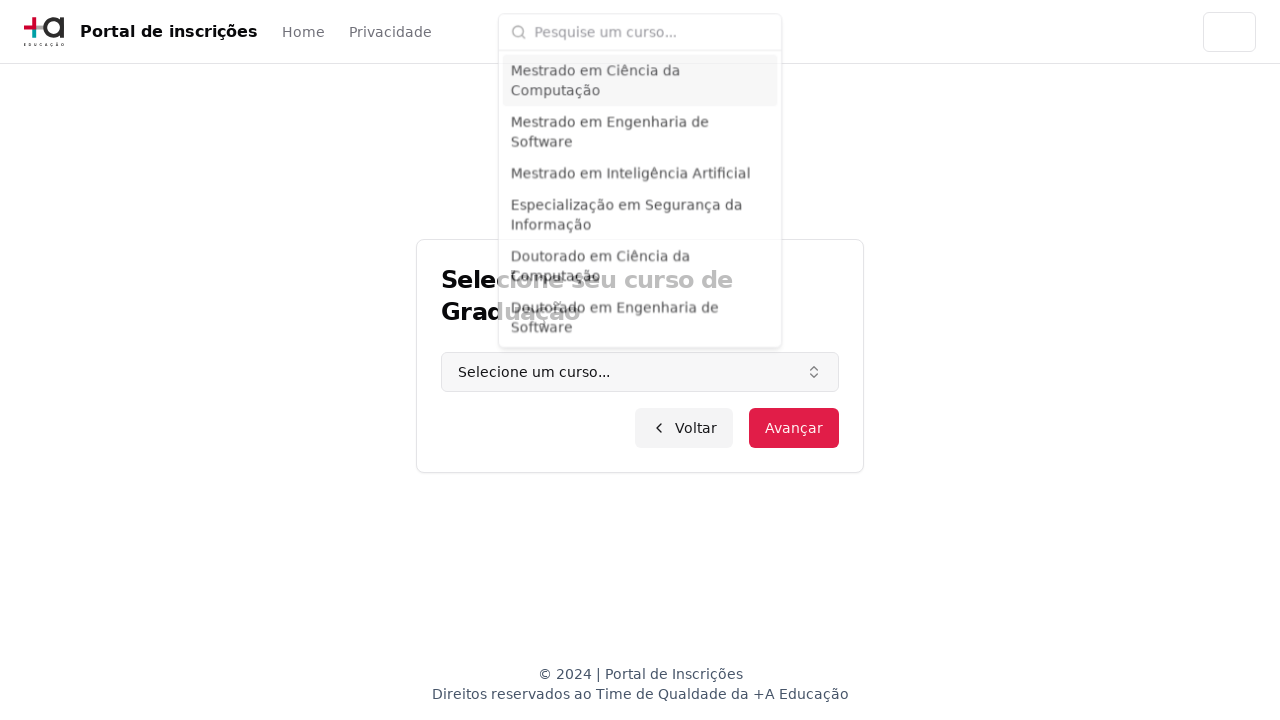

Clicked course input field at (652, 28) on input.h-9
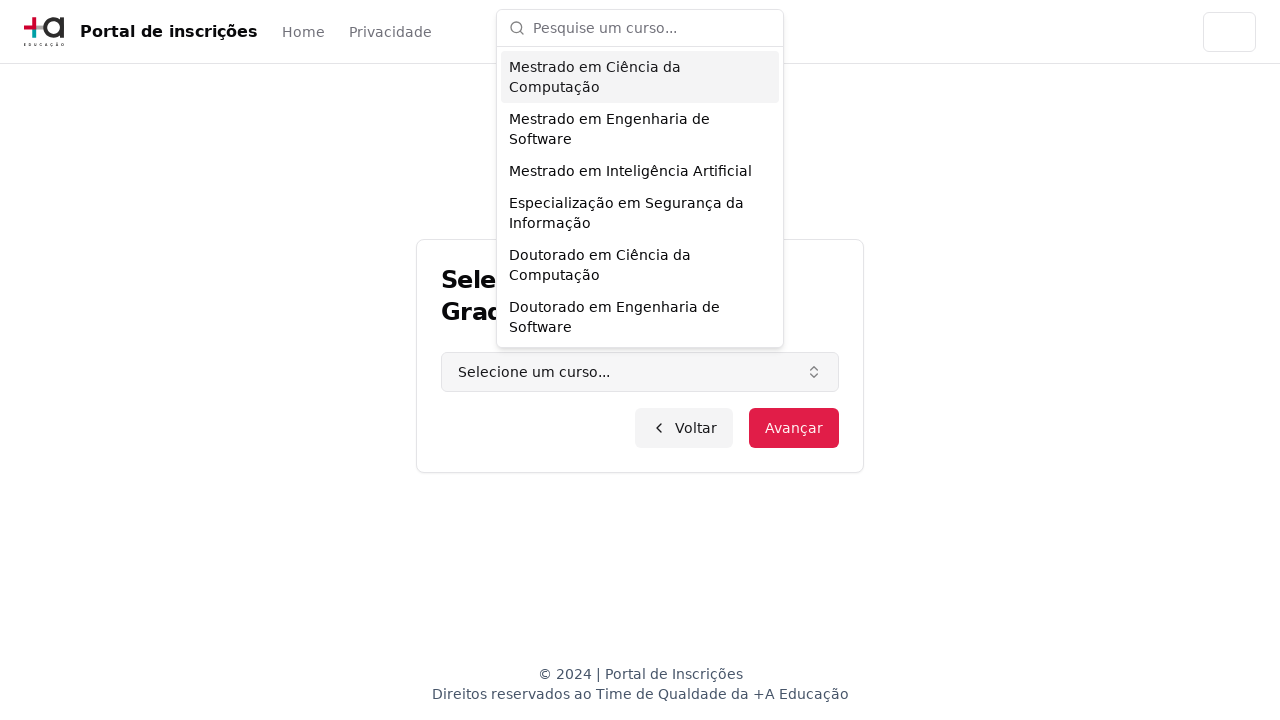

Filled course input with 'Engenharia de Software' on input.h-9
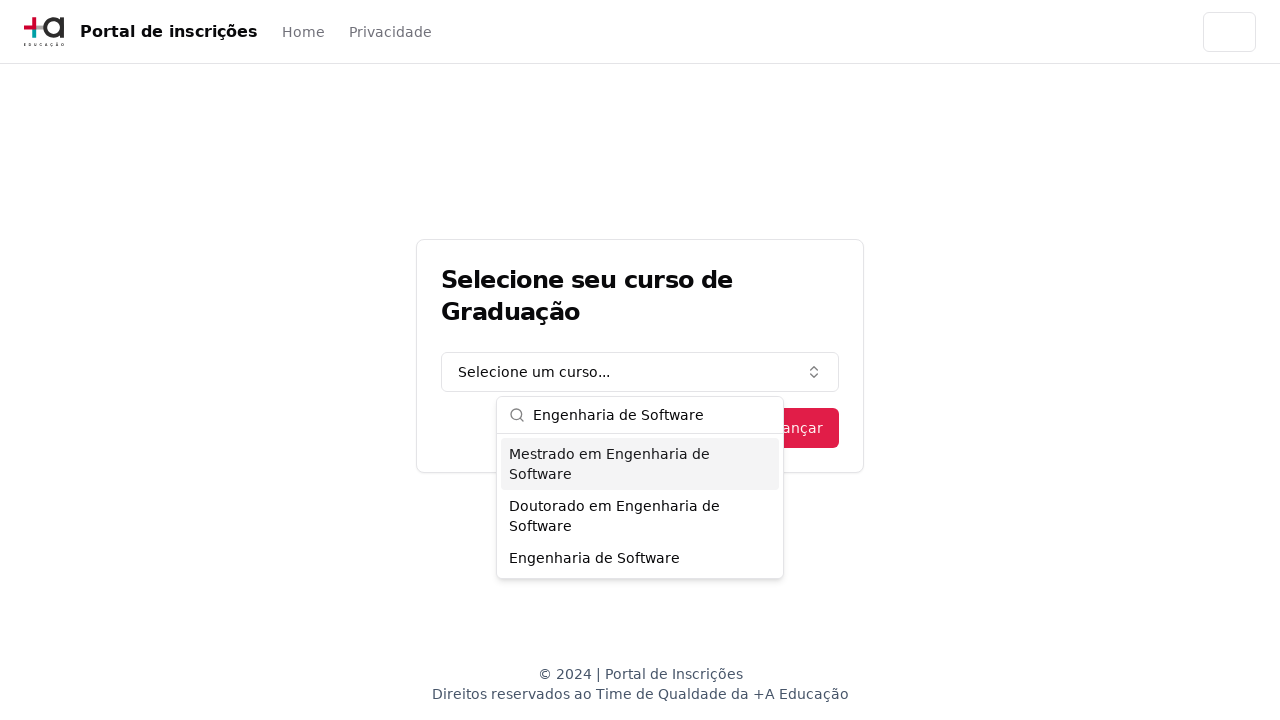

Pressed Enter to confirm course selection on input.h-9
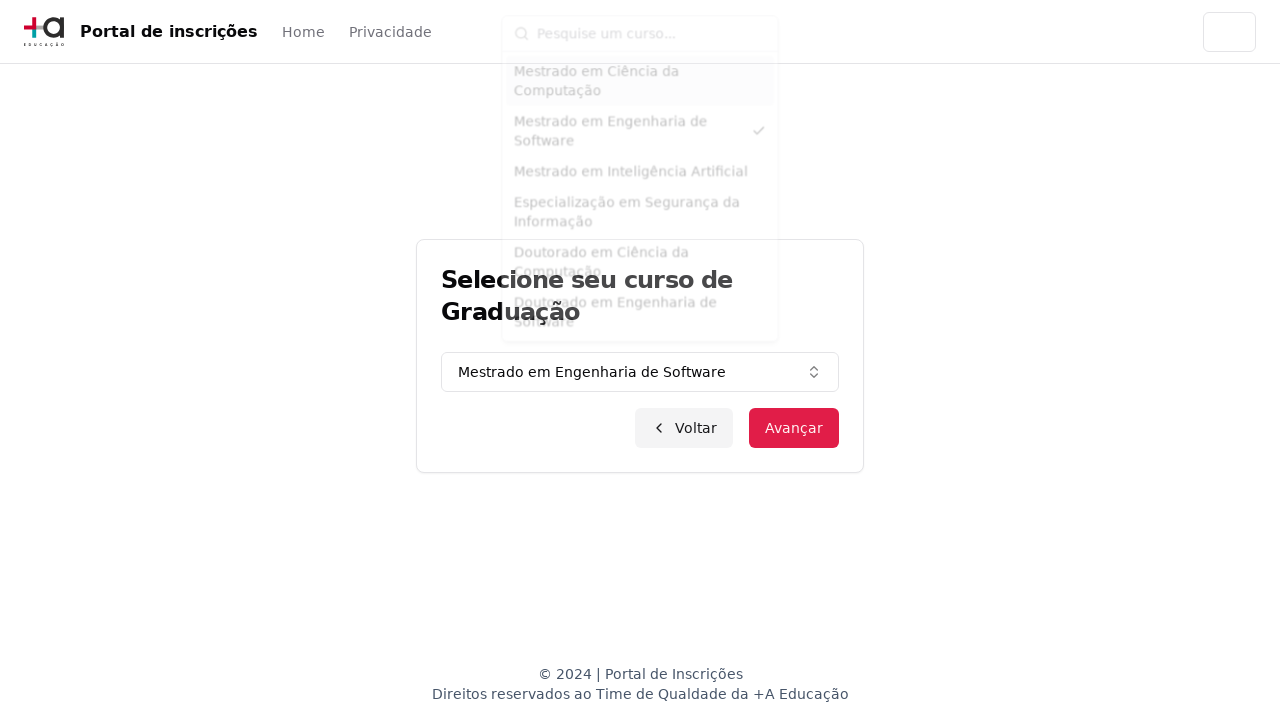

Clicked next button to proceed to personal information form at (794, 428) on [data-testid='next-button']
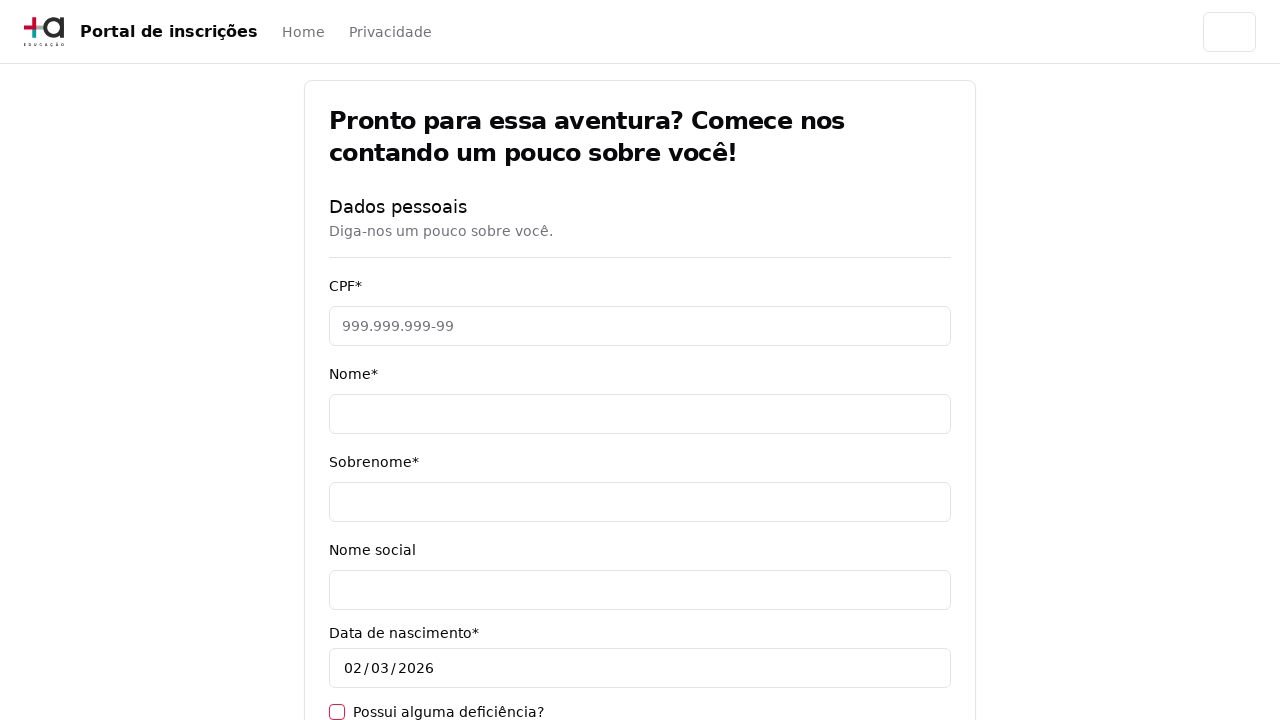

Filled CPF field with '11495607623' on [data-testid='cpf-input']
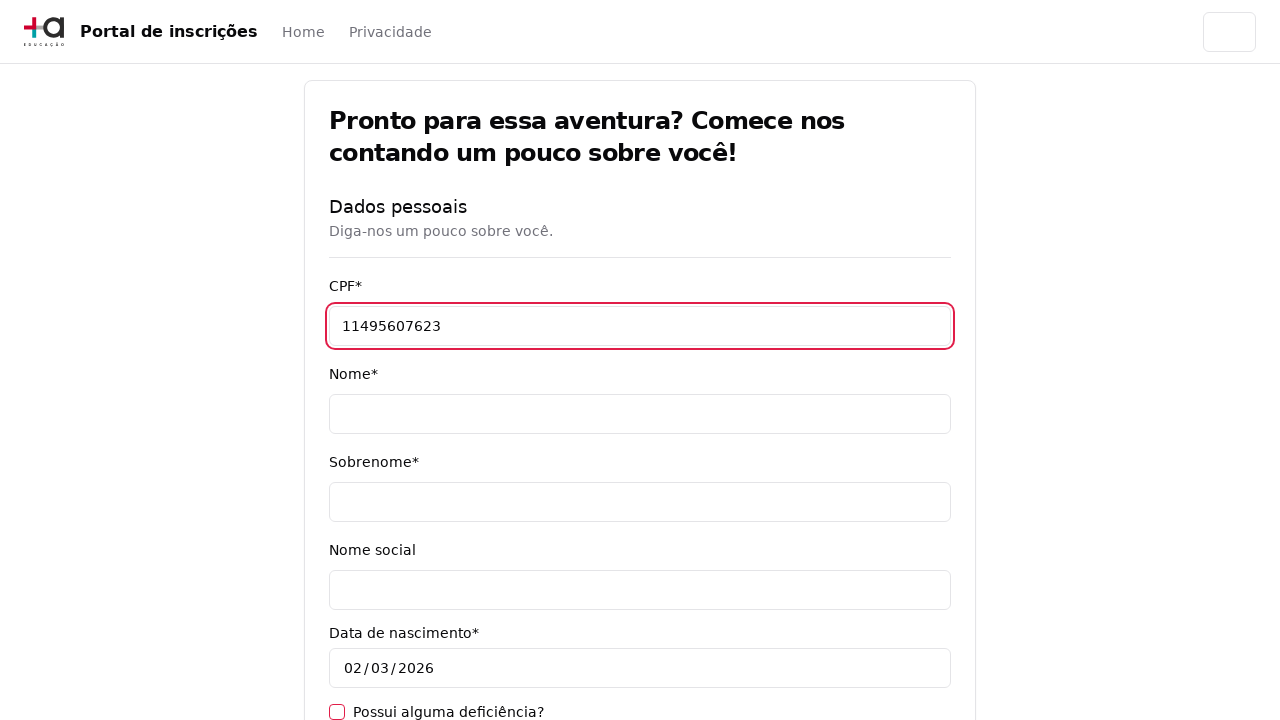

Filled name field with 'Jéssica' on [data-testid='name-input']
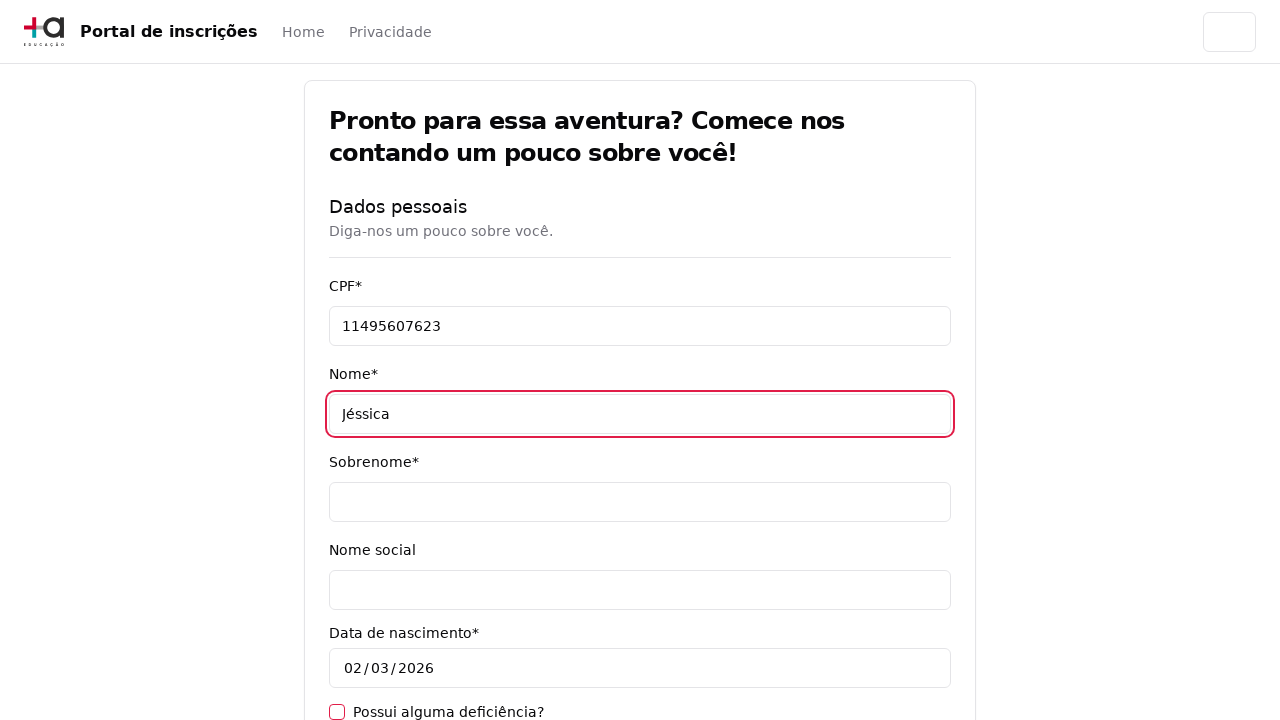

Filled surname field with 'Martins' on [data-testid='surname-input']
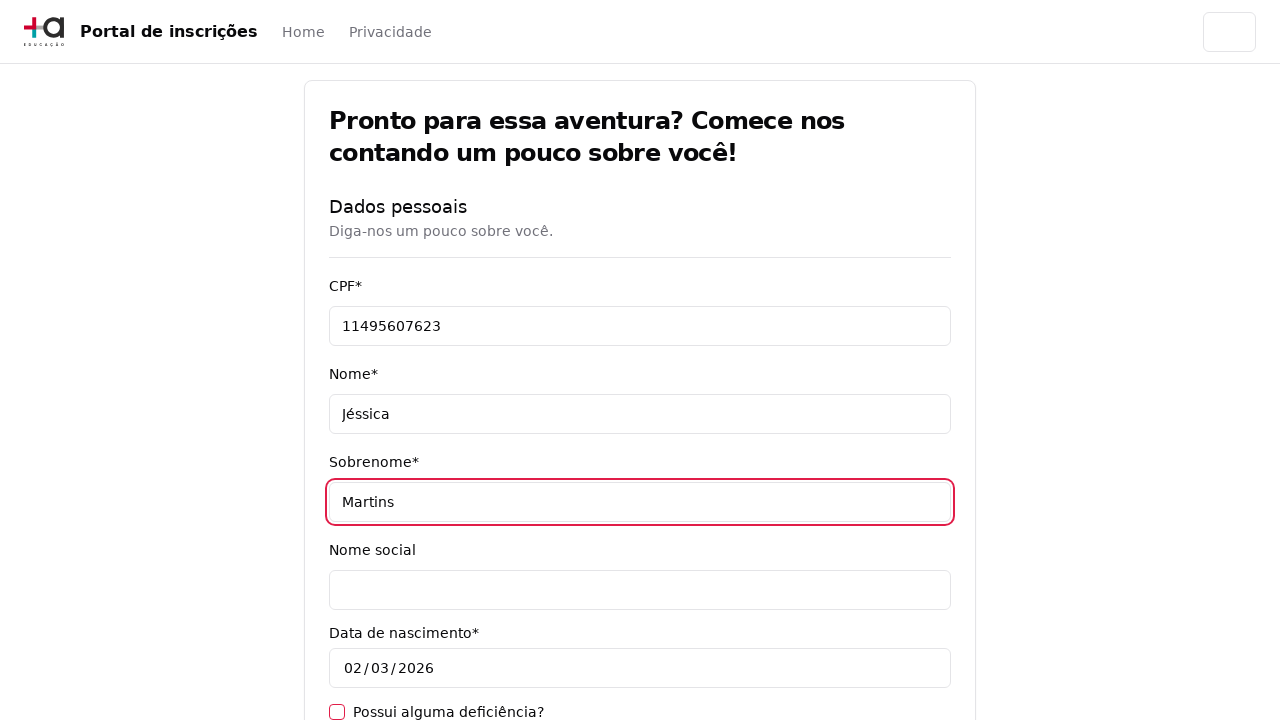

Filled email field with 'jessica@teste.com.br' on [data-testid='email-input']
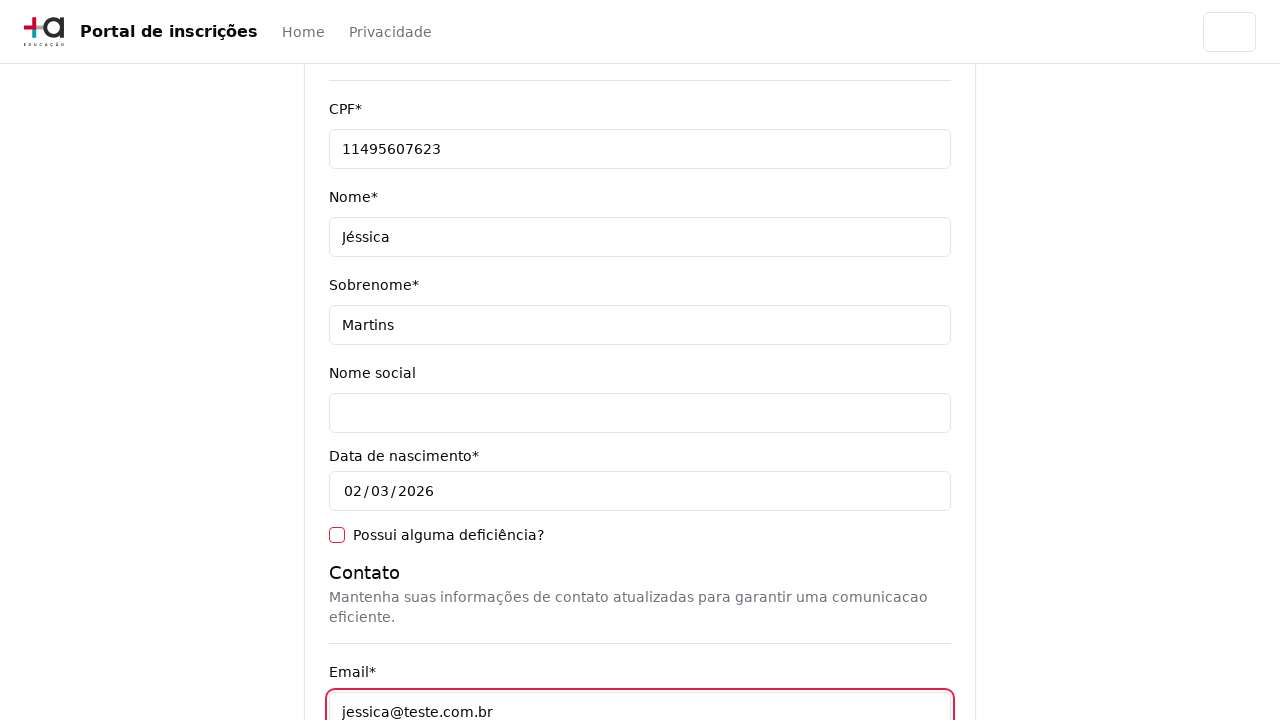

Filled cellphone field with '31975030000' on [data-testid='cellphone-input']
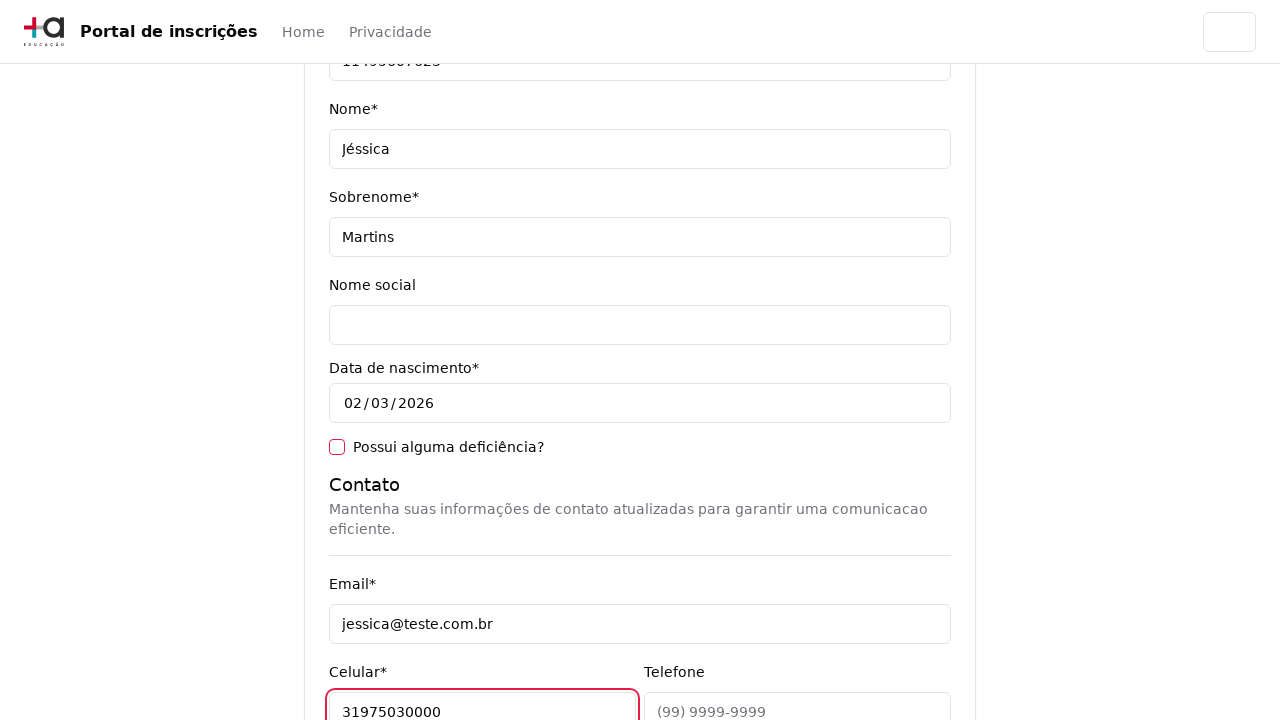

Filled phone field with '3132320032' on [data-testid='phone-input']
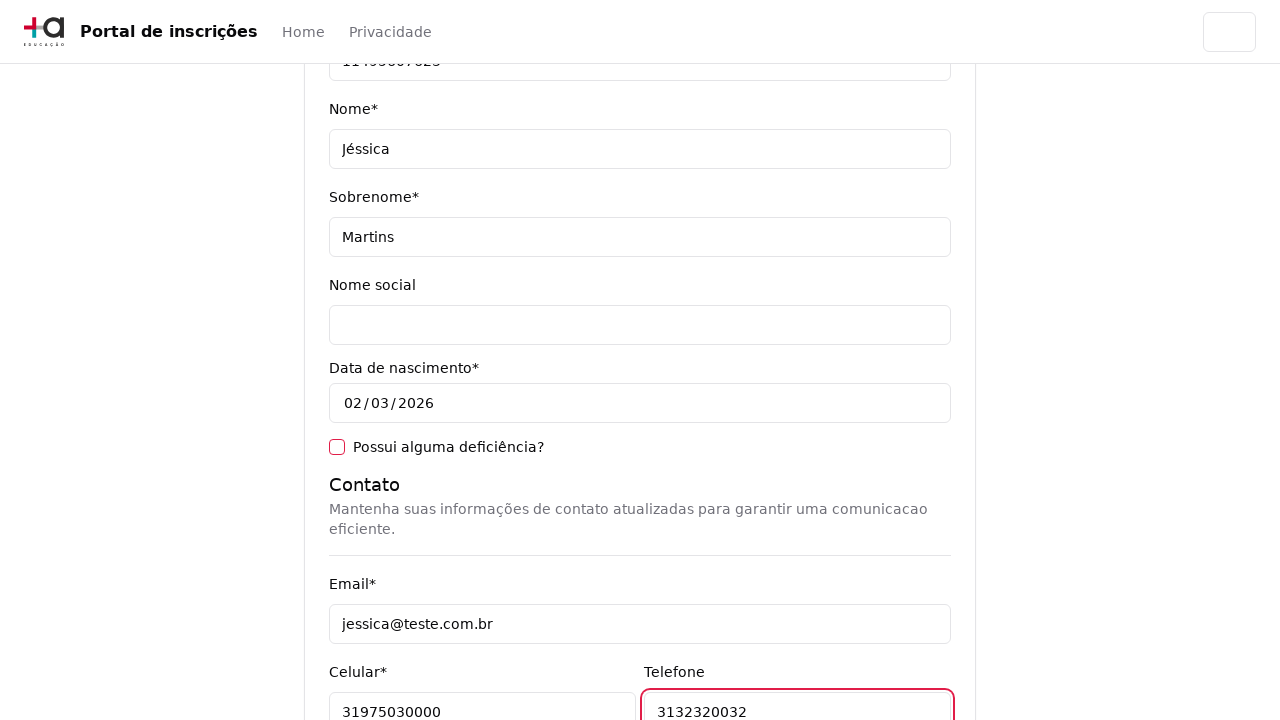

Filled CEP field with '30330000' on [data-testid='cep-input']
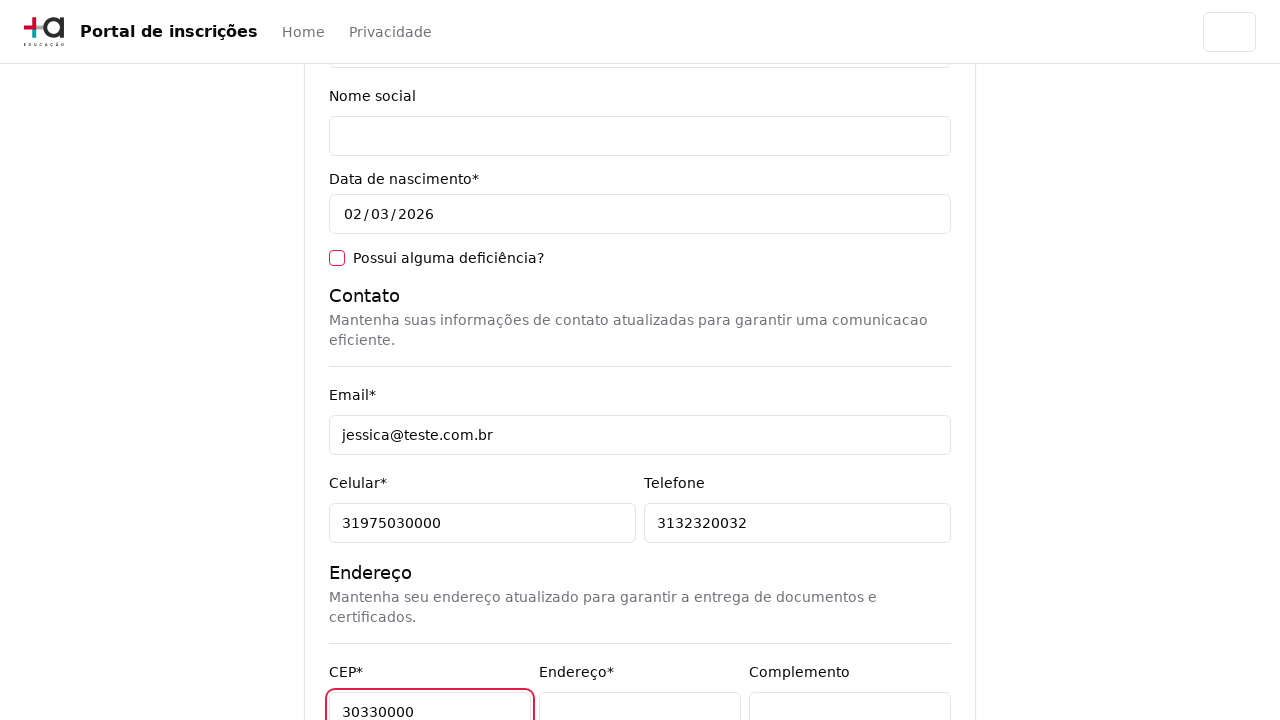

Filled address field with 'Rua A' on [data-testid='address-input']
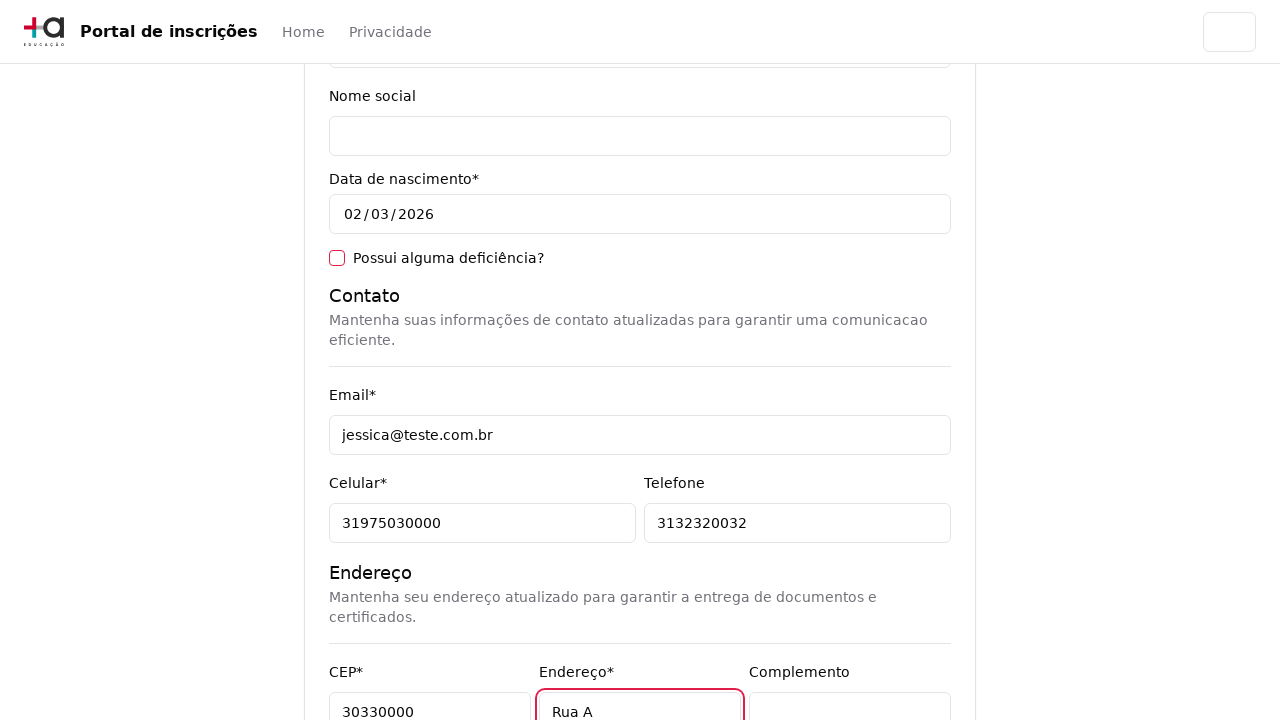

Filled neighborhood field with 'São Pedro' on [data-testid='neighborhood-input']
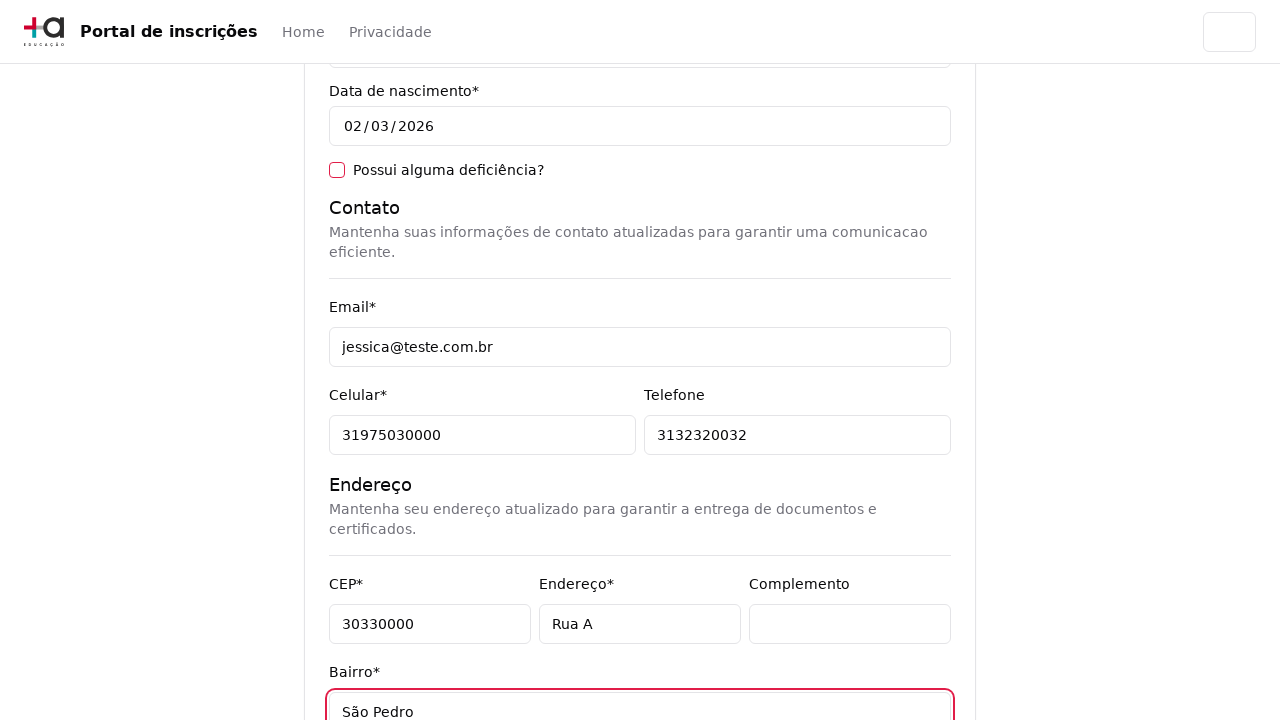

Filled city field with 'Belo Horizonte' on [data-testid='city-input']
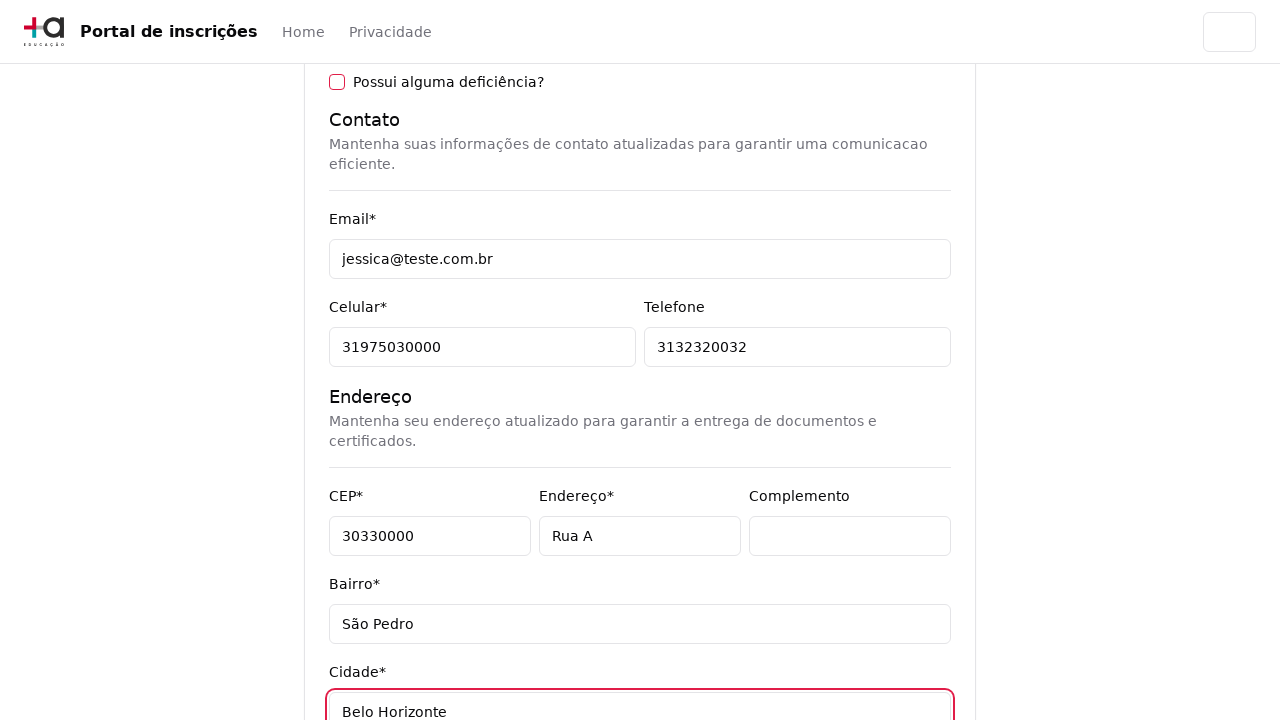

Filled state field with 'Minas Gerais' on [data-testid='state-input']
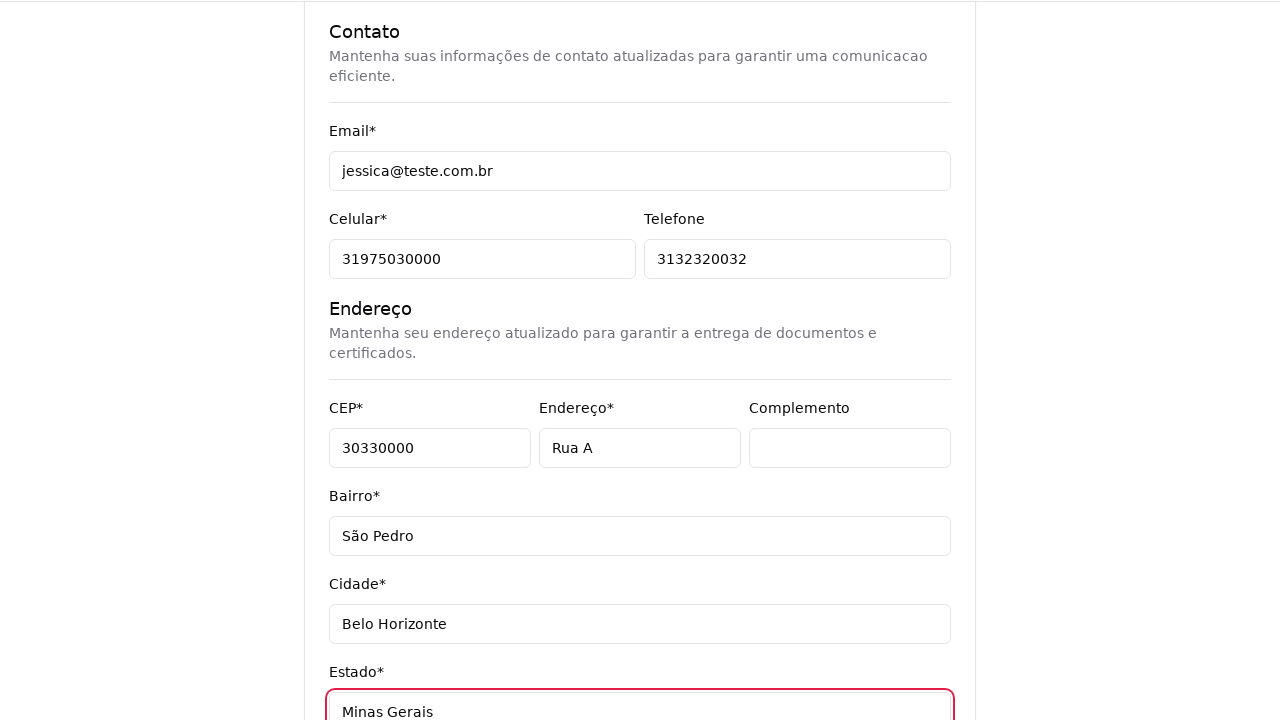

Filled country field with 'Brasil' on [data-testid='country-input']
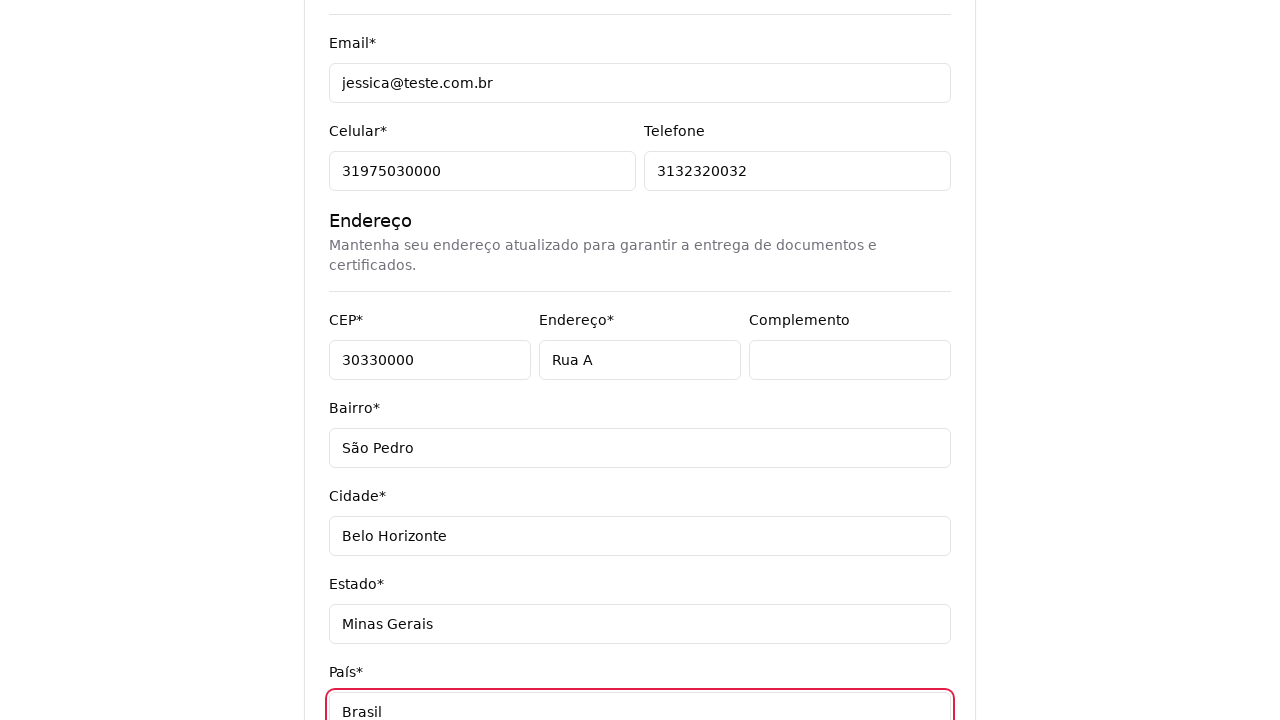

Clicked next button to proceed to login screen at (906, 587) on [data-testid='next-button']
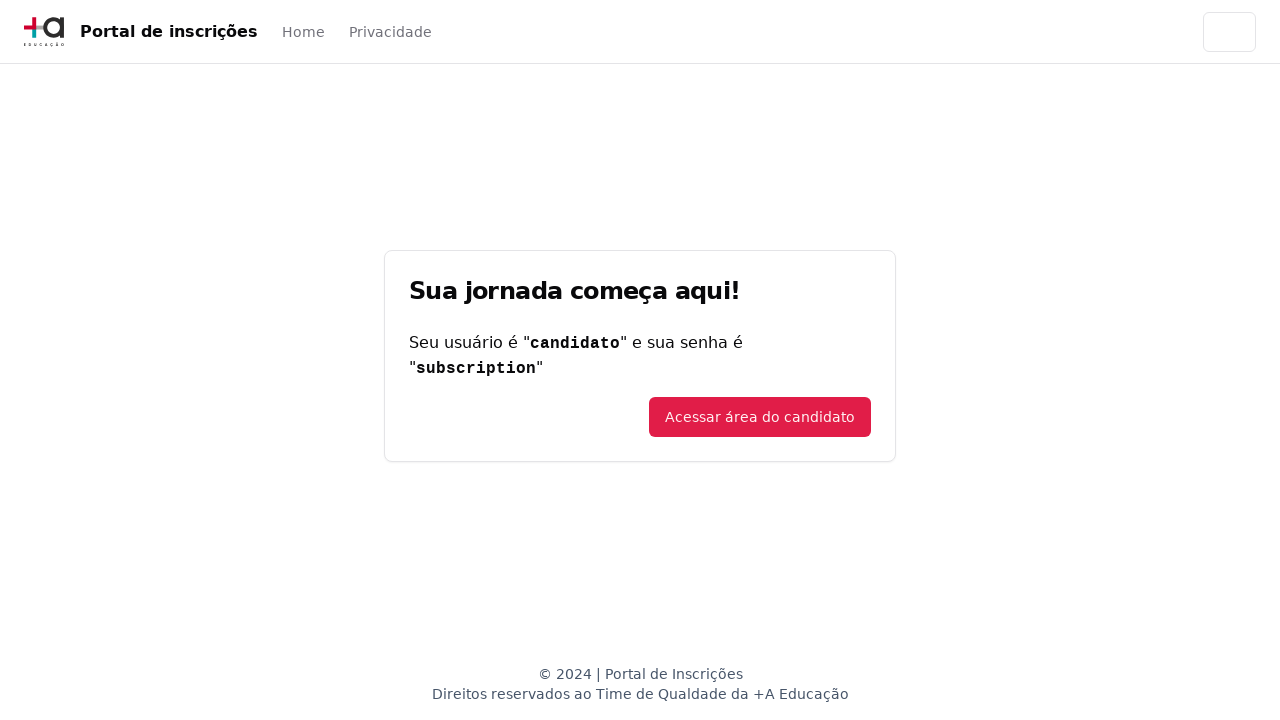

Clicked next button to access candidate area at (760, 417) on [data-testid='next-button']
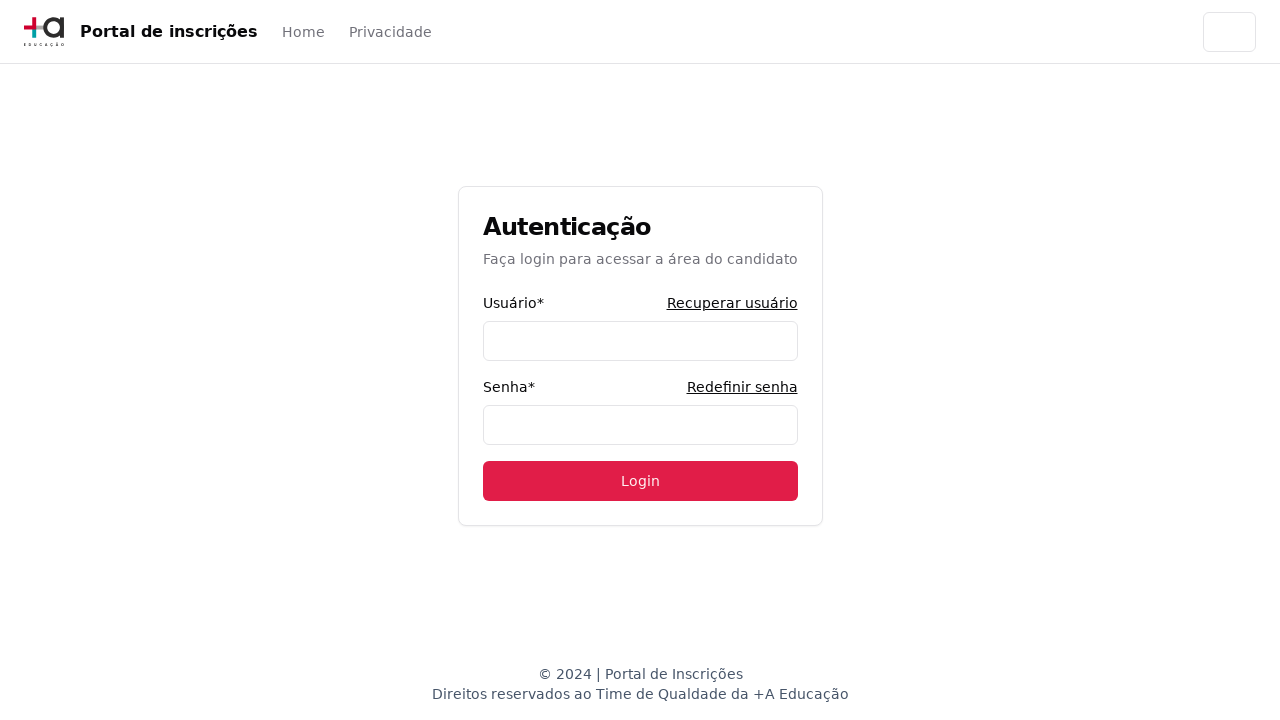

Clicked password reset link at (742, 387) on xpath=//a[contains(text(), 'Redefinir senha')]
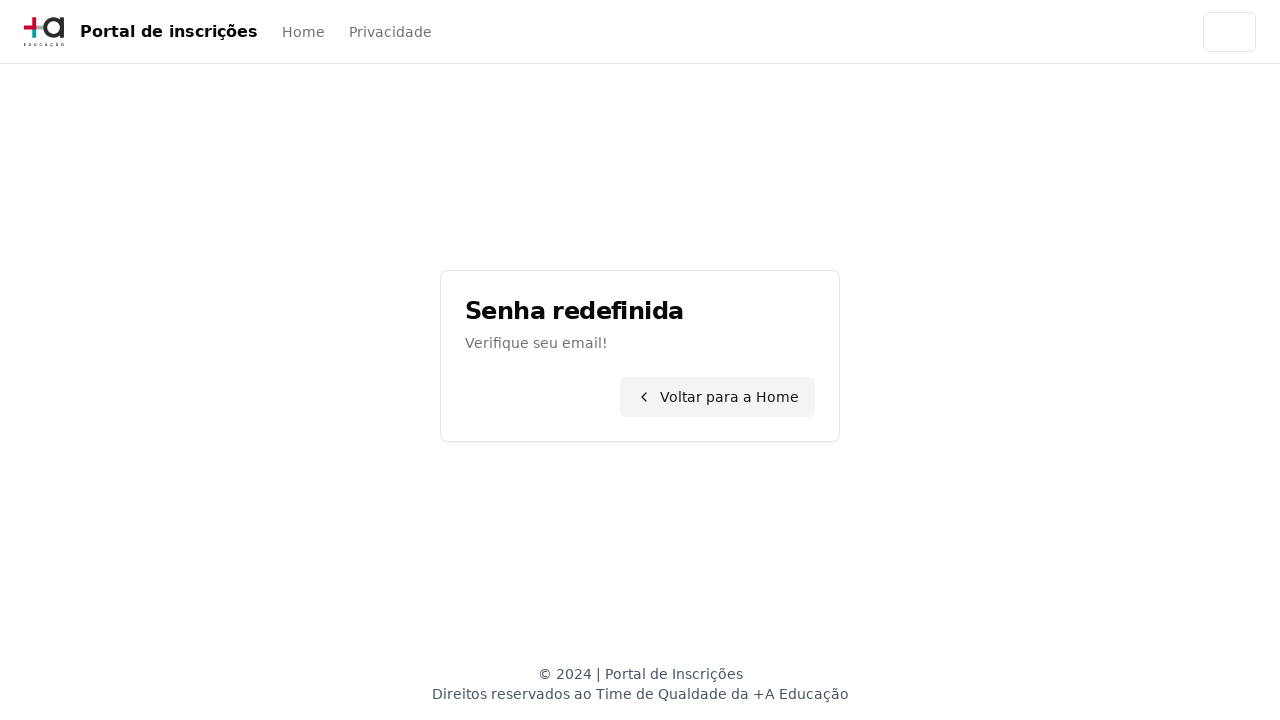

Clicked back button to return to login screen at (718, 397) on [data-testid='back-button']
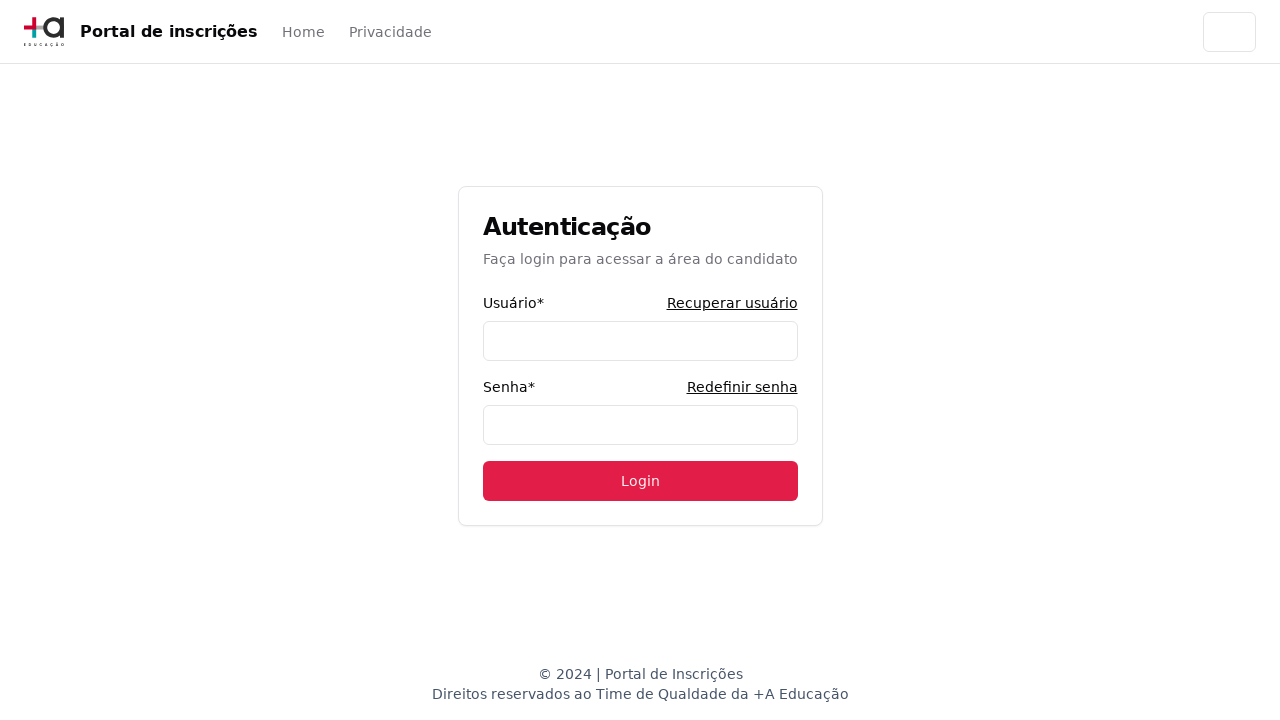

Verified login message is displayed
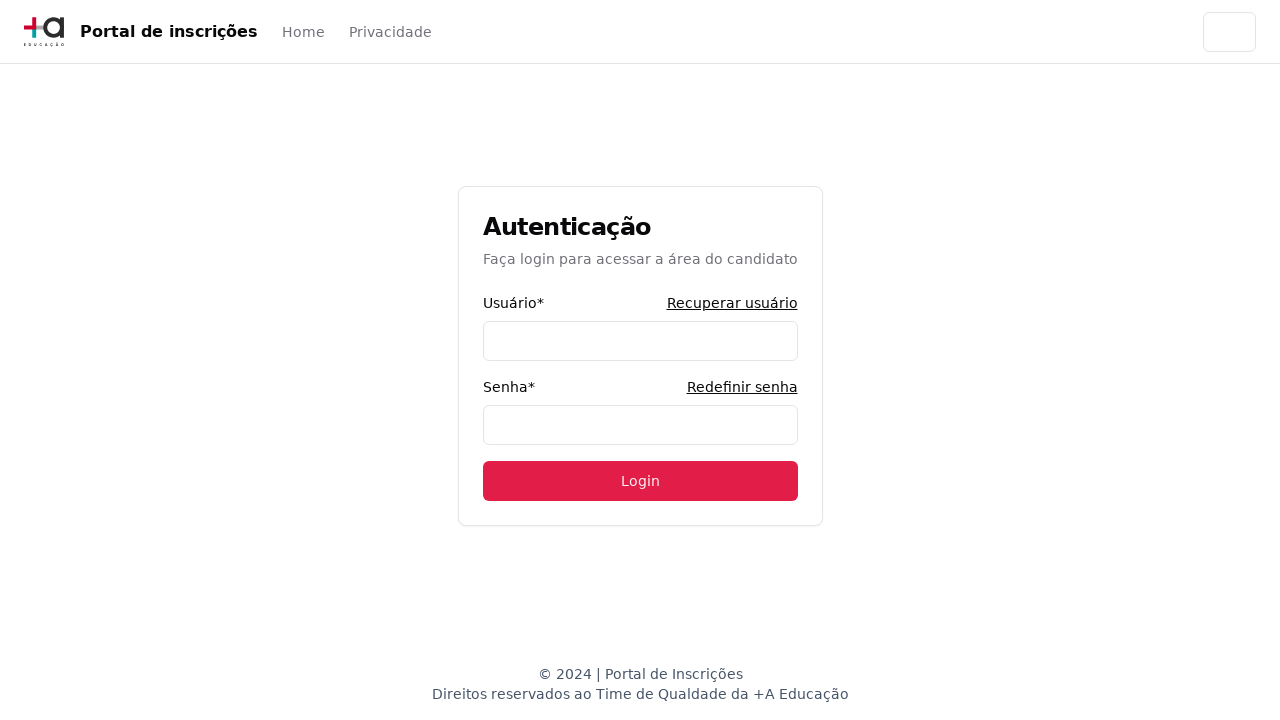

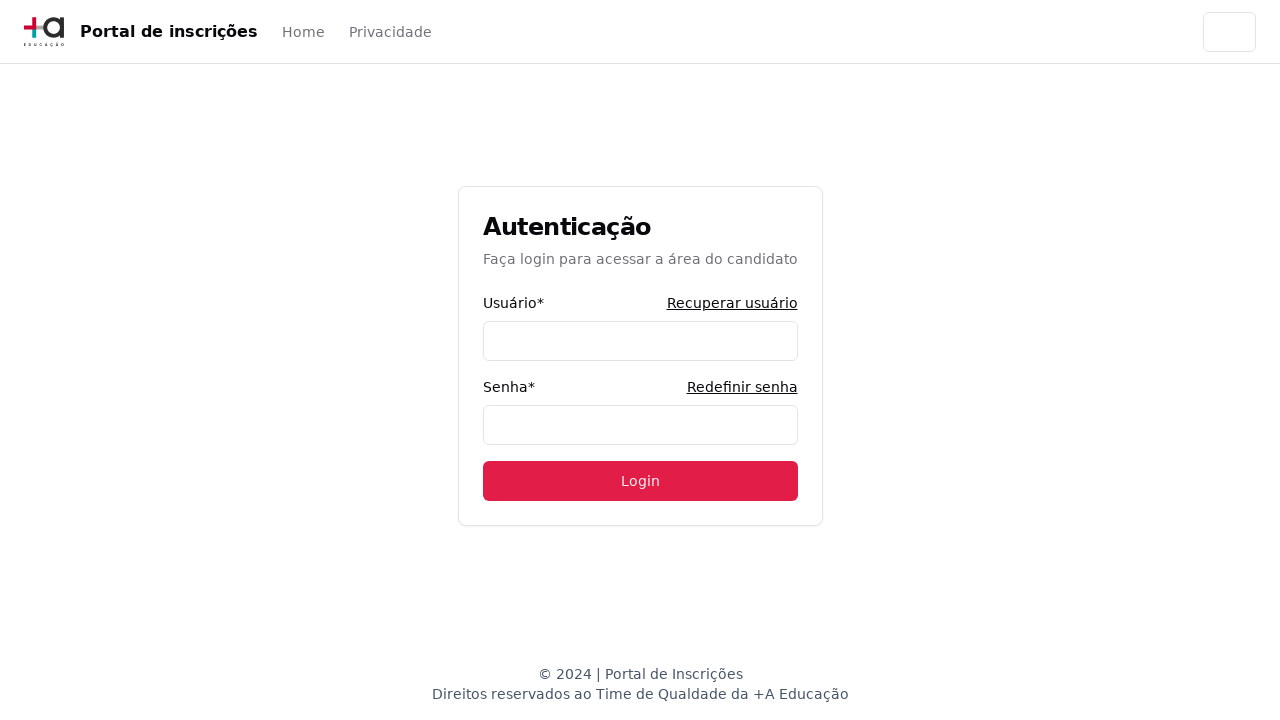